Tests tooltip functionality by hovering over a button element and verifying the tooltip appears with the correct text

Starting URL: https://demoqa.com/tool-tips

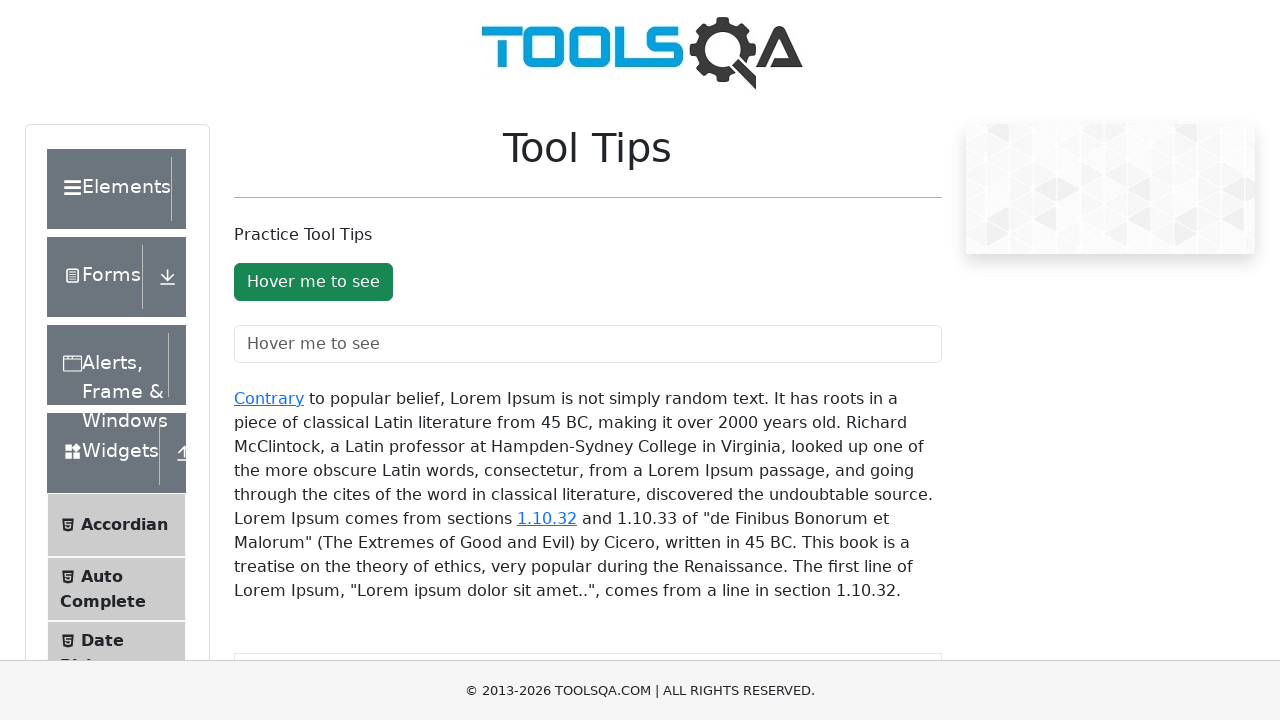

Located the tooltip button element
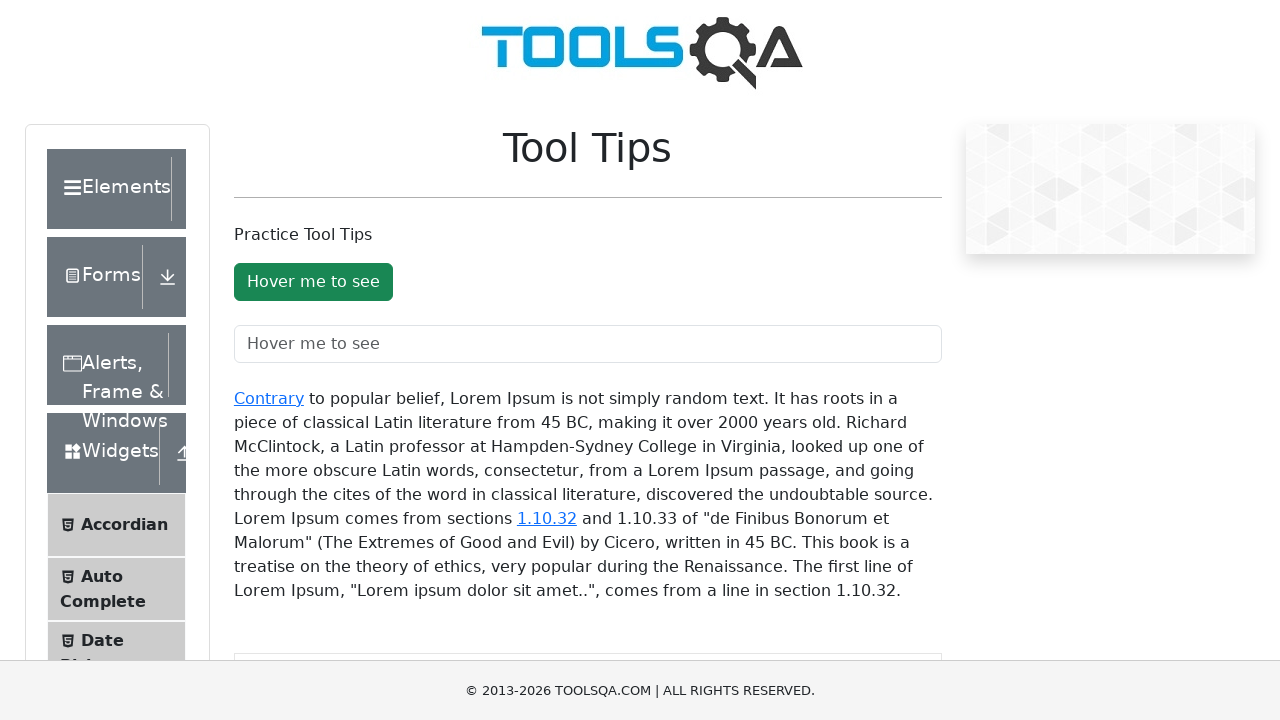

Hovered over the tooltip button to trigger tooltip display at (313, 282) on #toolTipButton
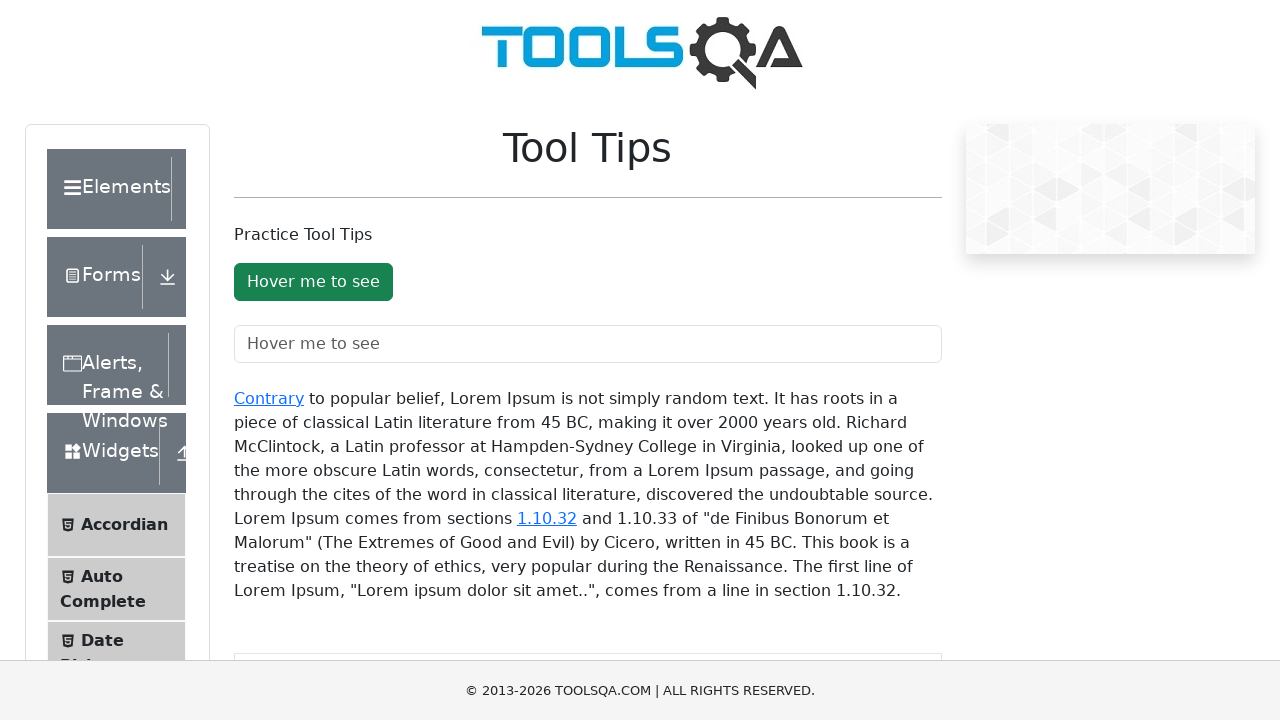

Tooltip element became visible
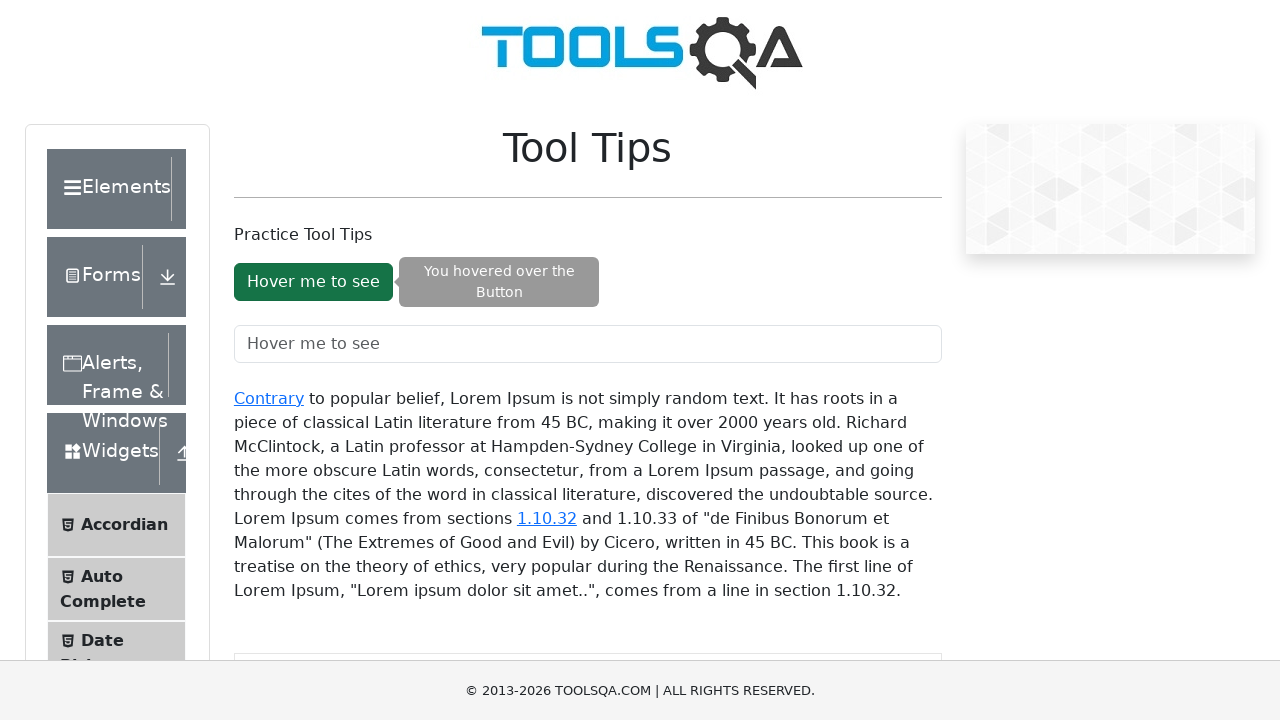

Located the tooltip element
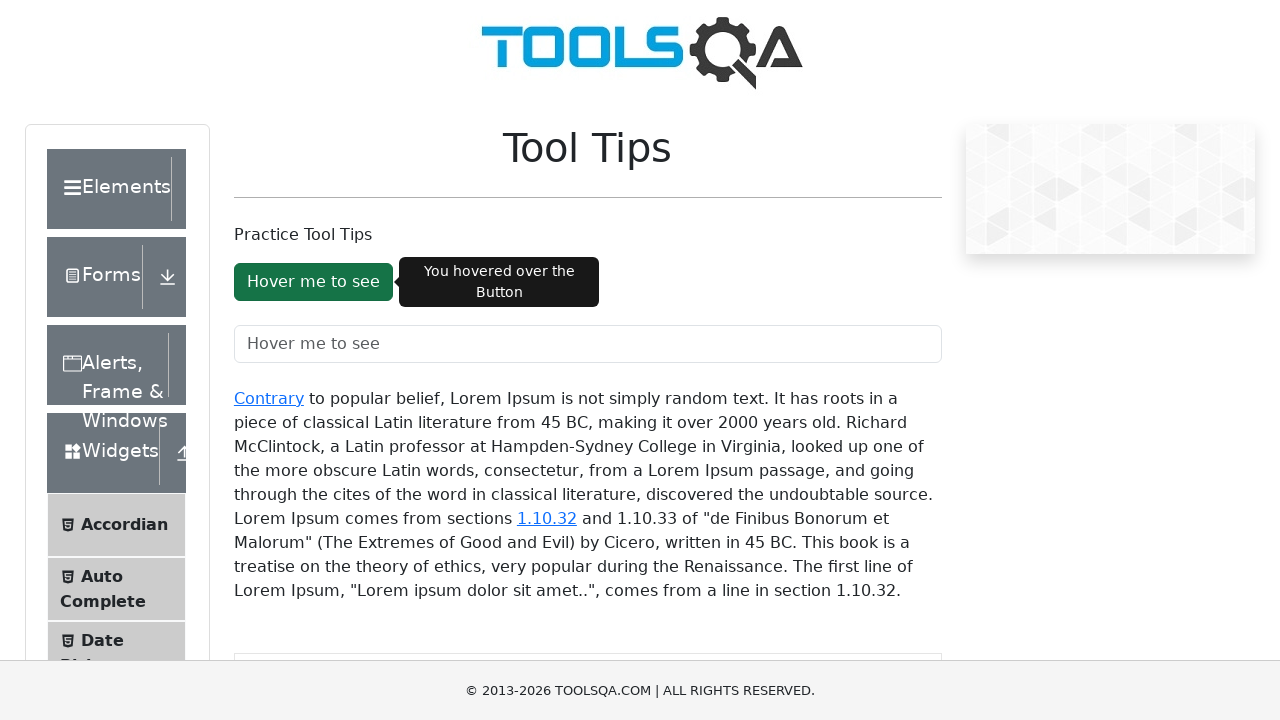

Retrieved tooltip text: 'You hovered over the Button'
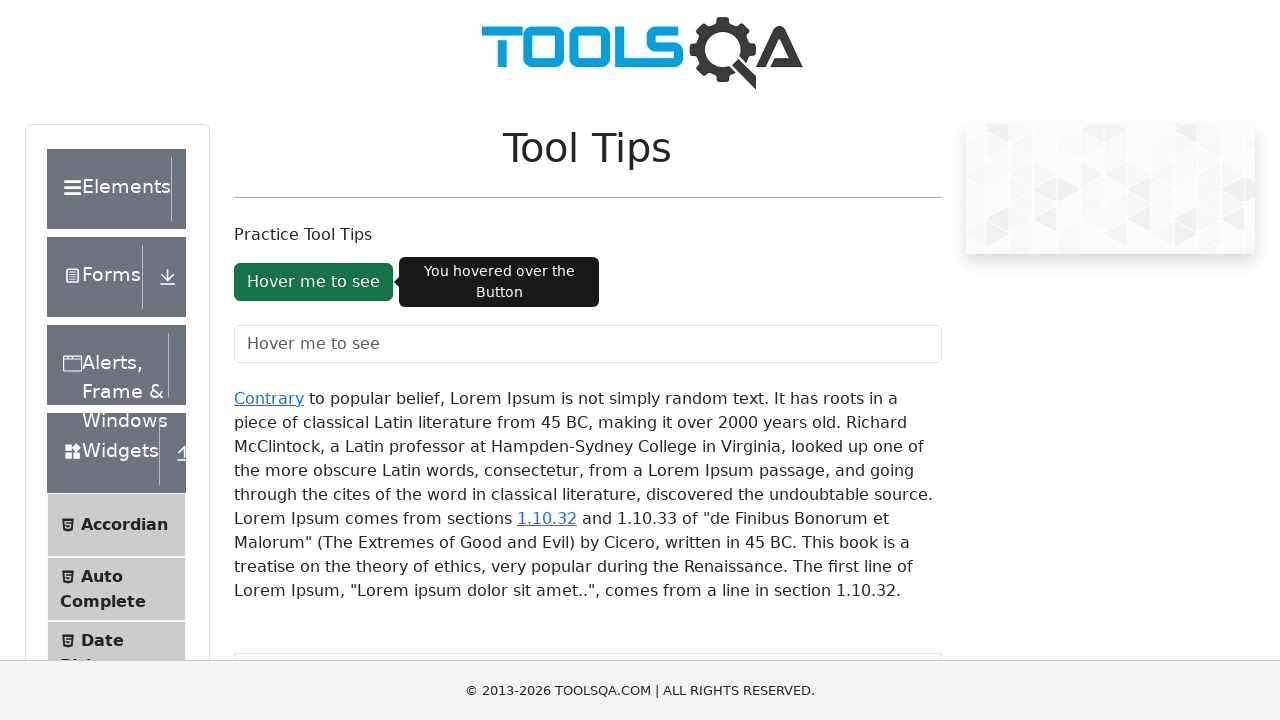

Retrieved aria-describedby attribute value: 'buttonToolTip'
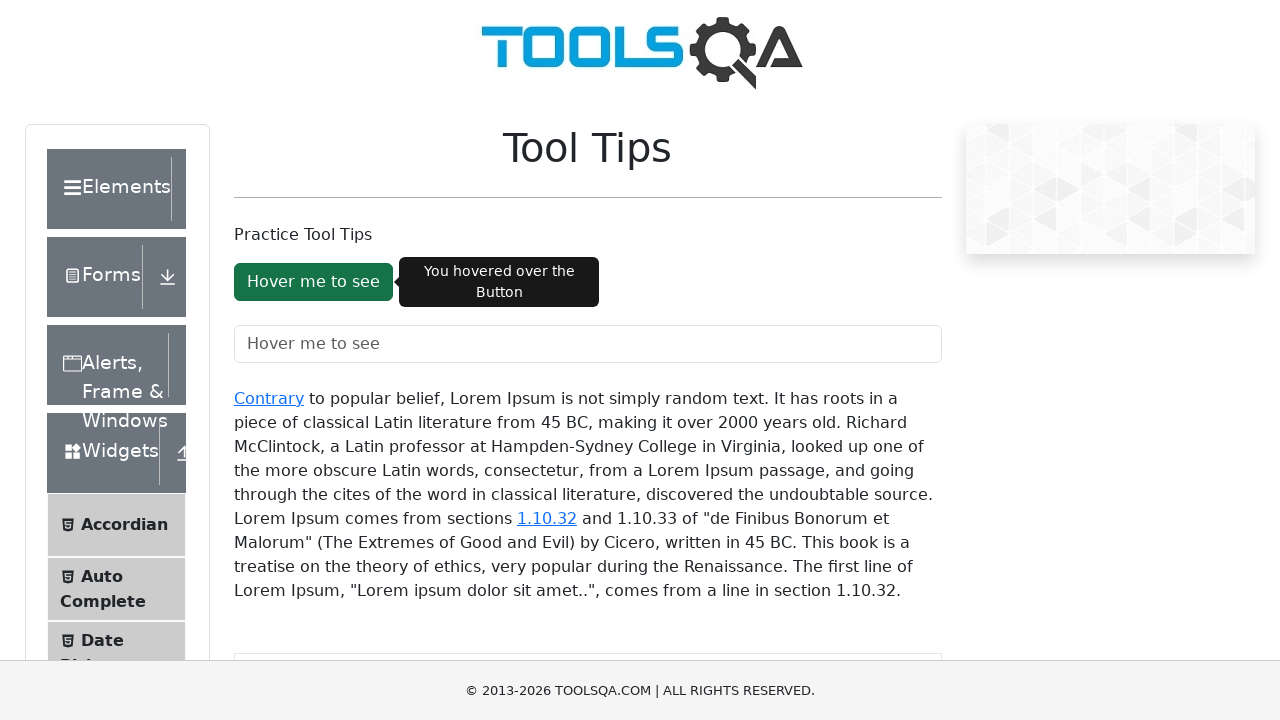

Verified that button has aria-describedby attribute when tooltip is shown
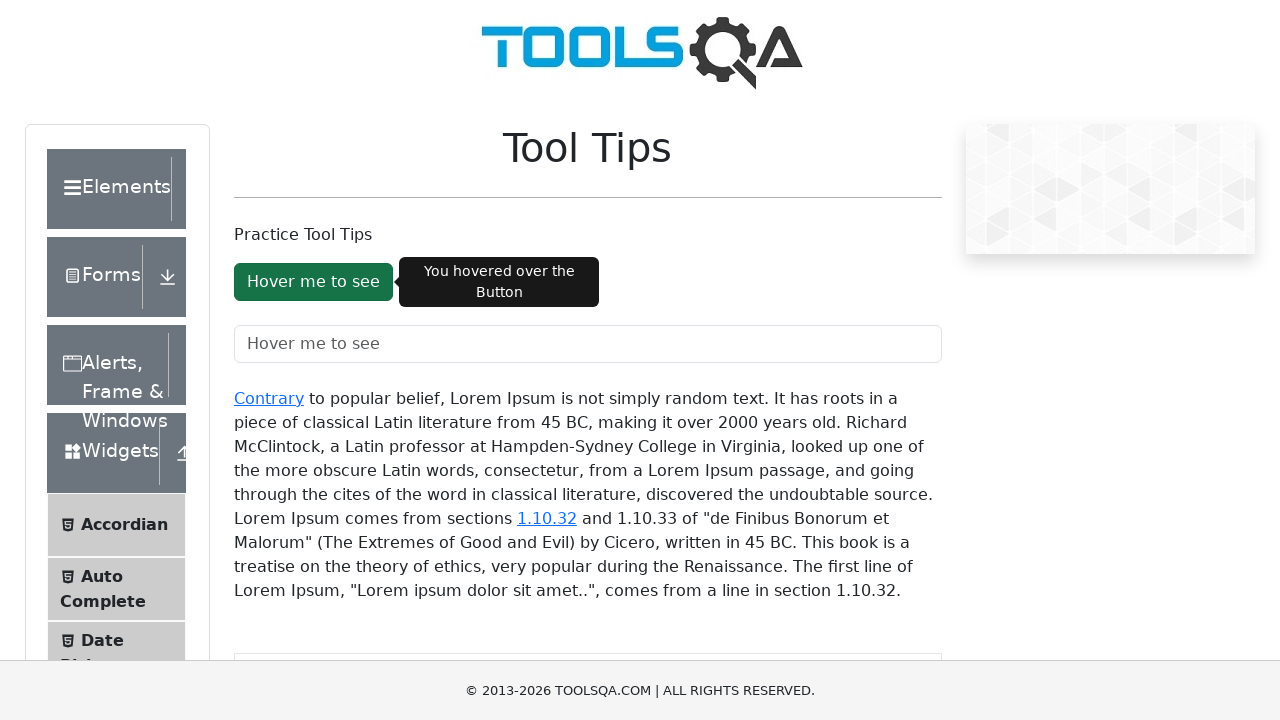

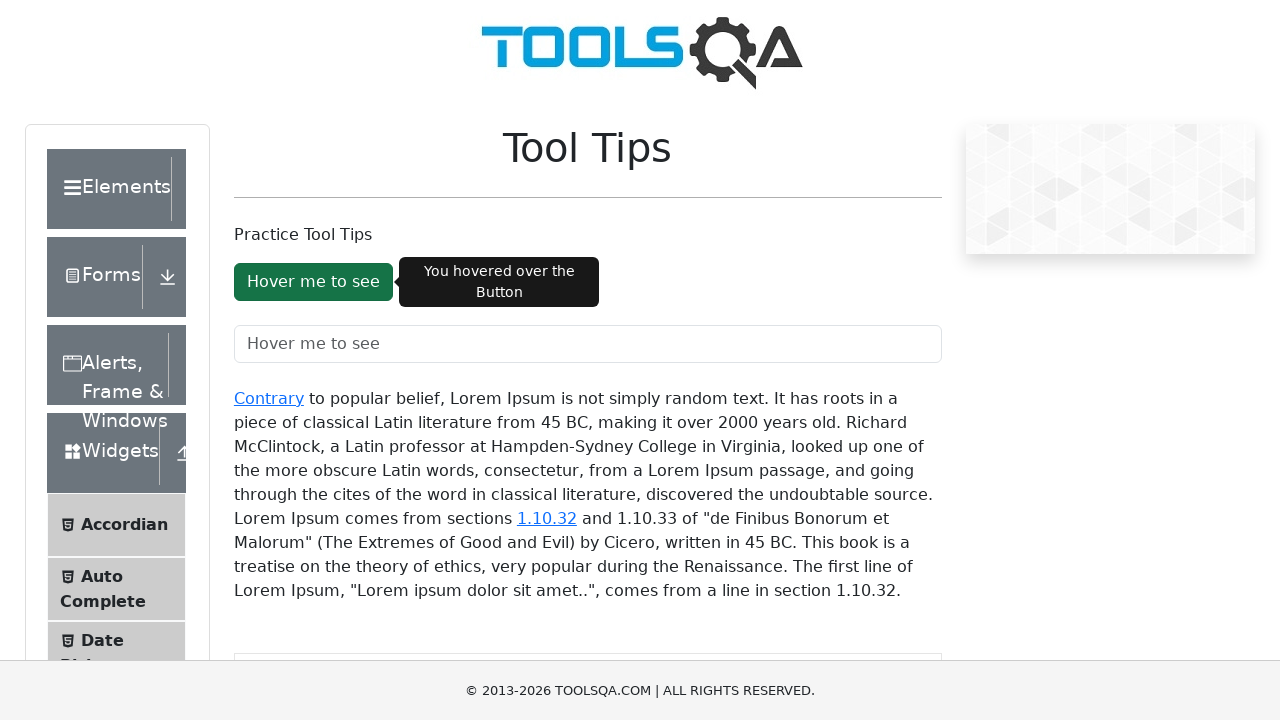